Tests dynamic checkbox removal by clicking Remove button and verifying the checkbox disappears

Starting URL: http://the-internet.herokuapp.com/dynamic_controls

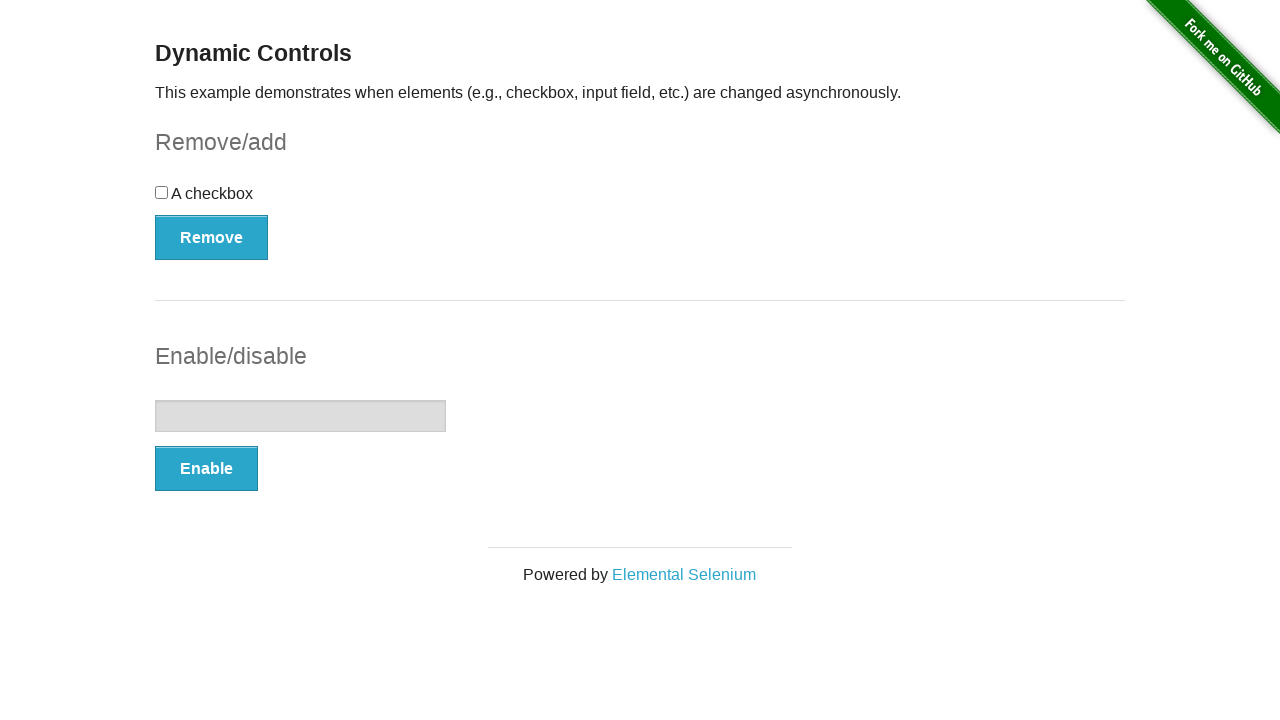

Verified checkbox element is present on page
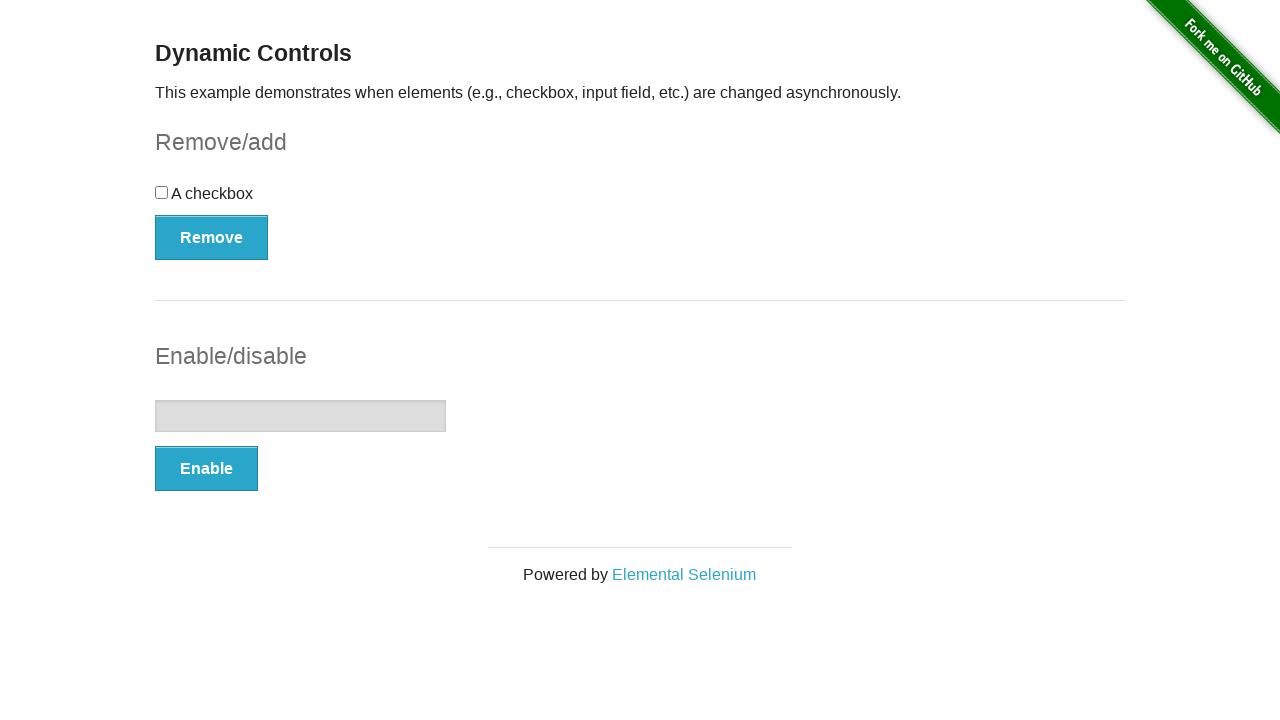

Clicked Remove button to delete checkbox at (212, 237) on button:has-text('Remove')
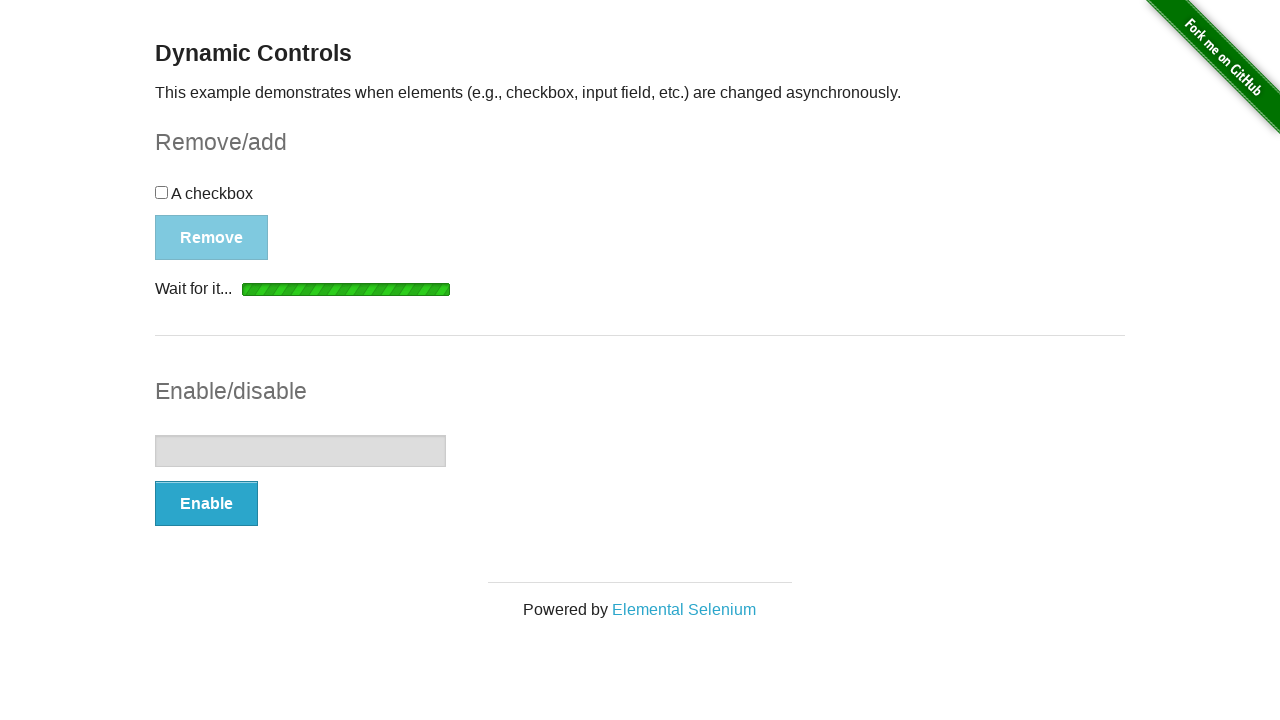

Confirmation message appeared after removing checkbox
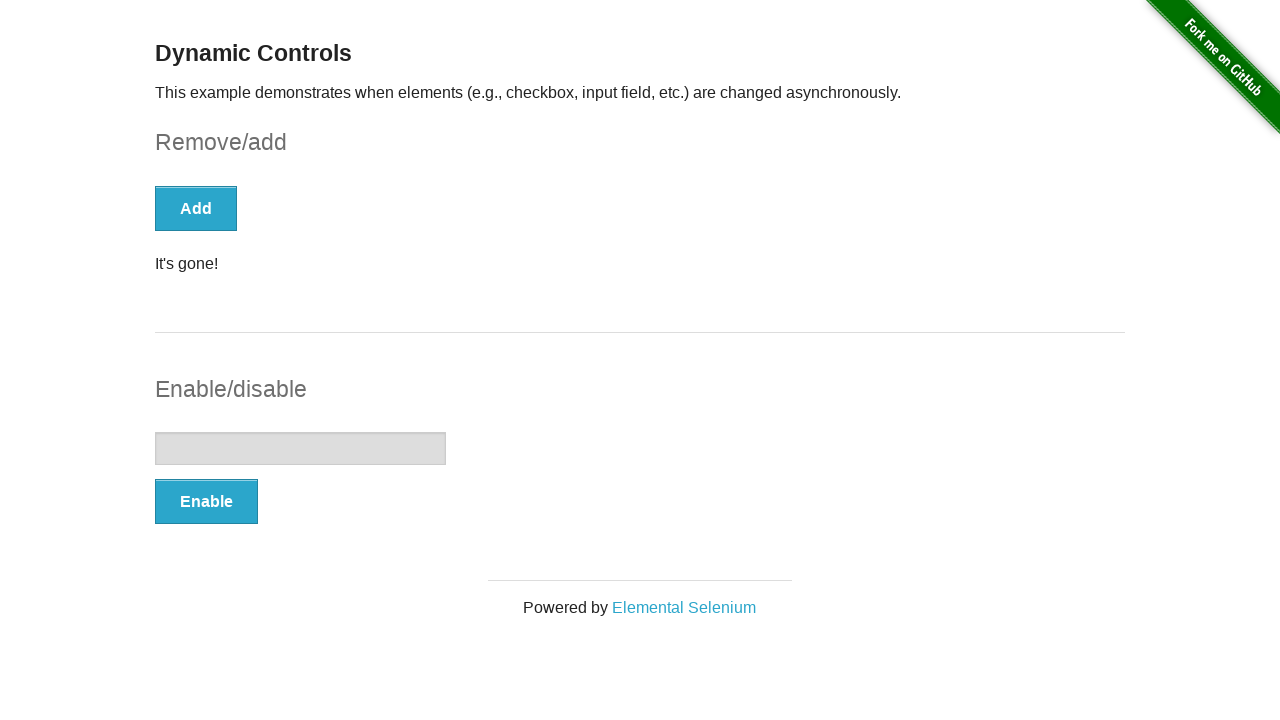

Verified checkbox has been removed and is no longer in DOM
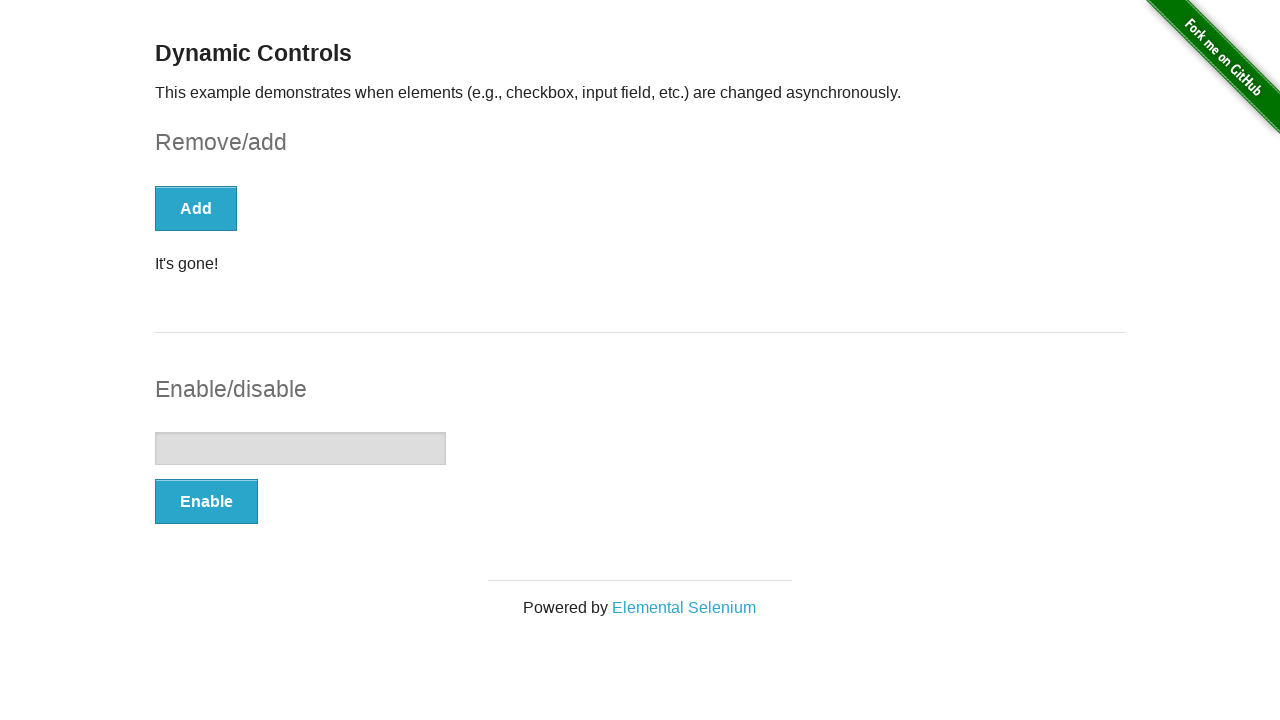

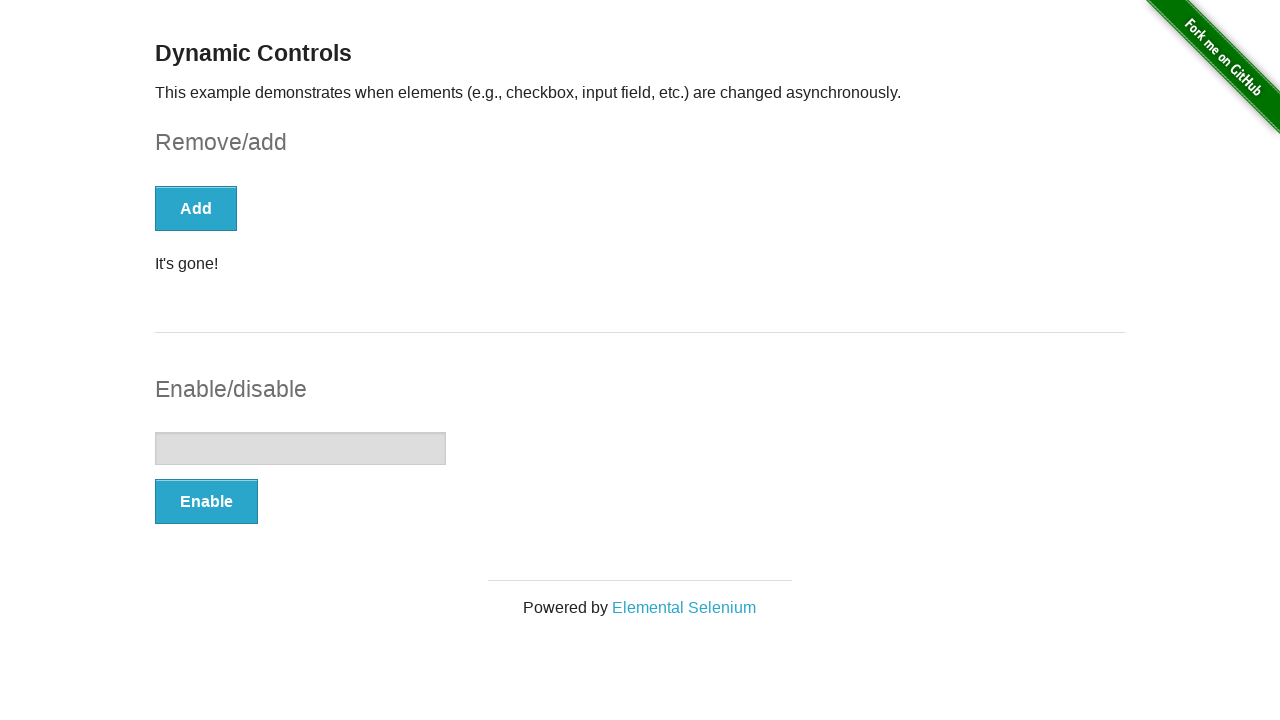